Tests browsing to the languages page on 99-bottles-of-beer.net and verifies the table headers are displayed

Starting URL: http://www.99-bottles-of-beer.net/

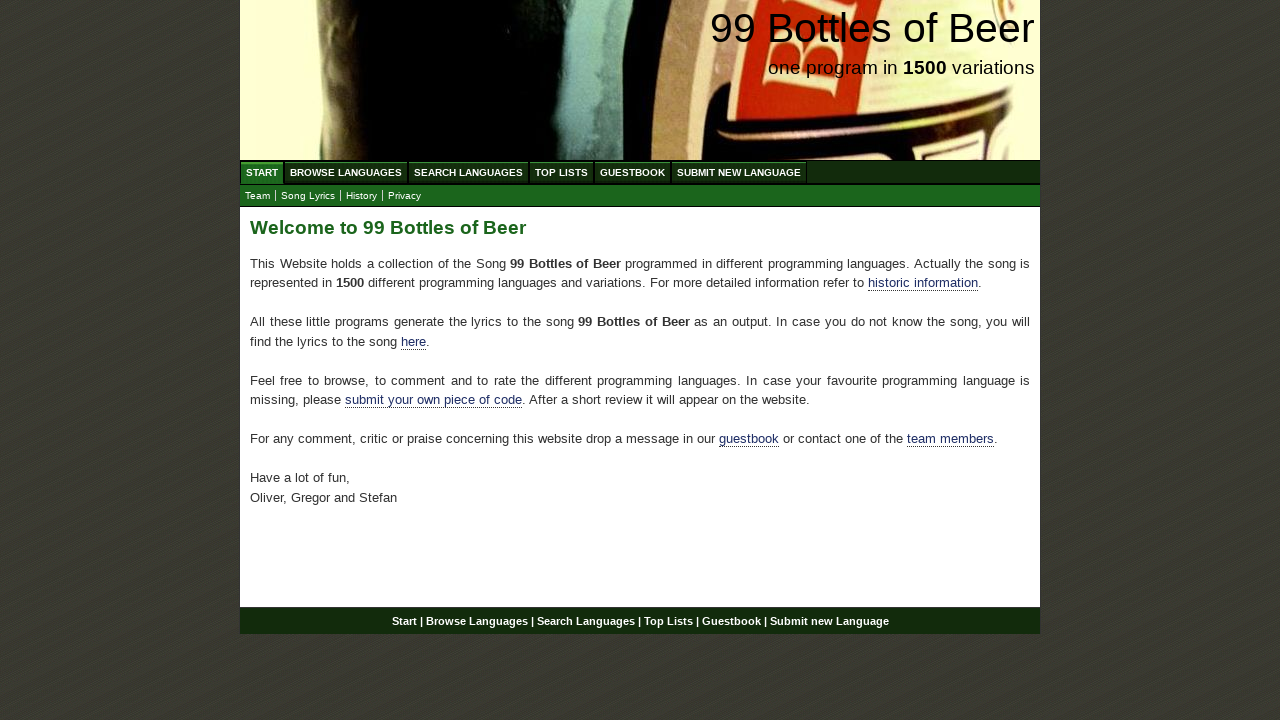

Clicked Browse Languages link at (346, 172) on #menu a[href='/abc.html']
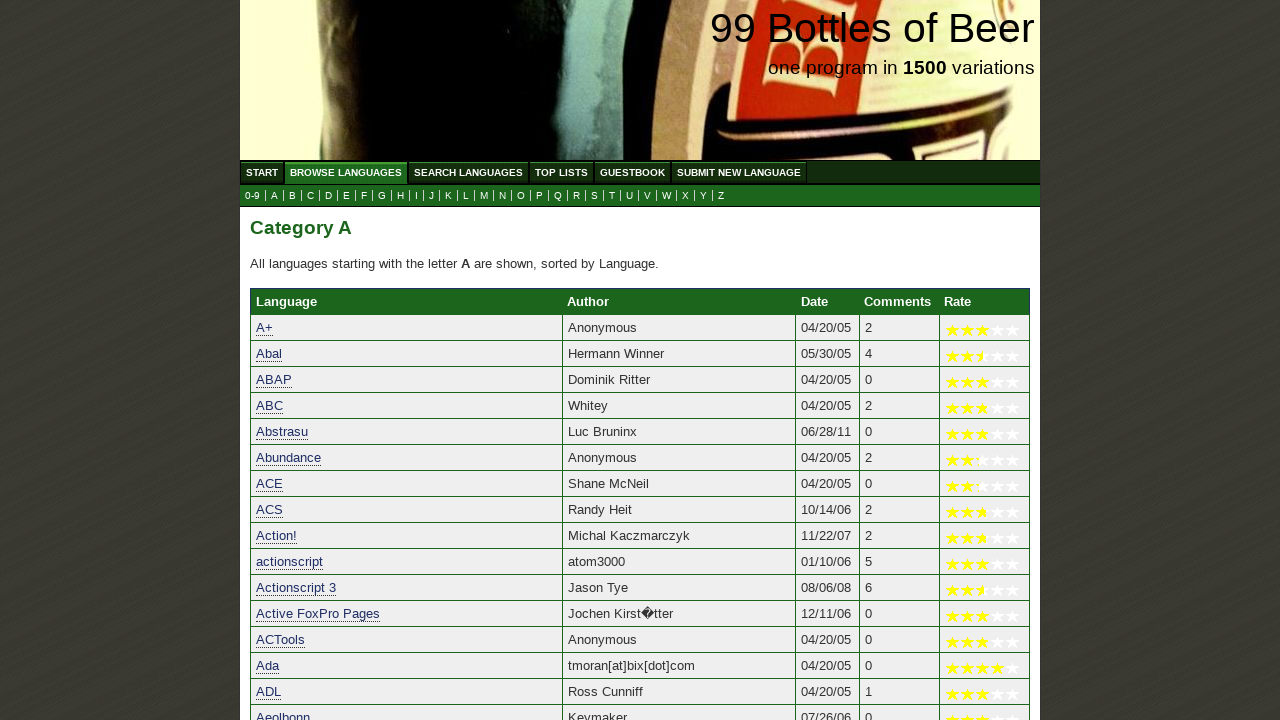

Waited for Language table header to appear
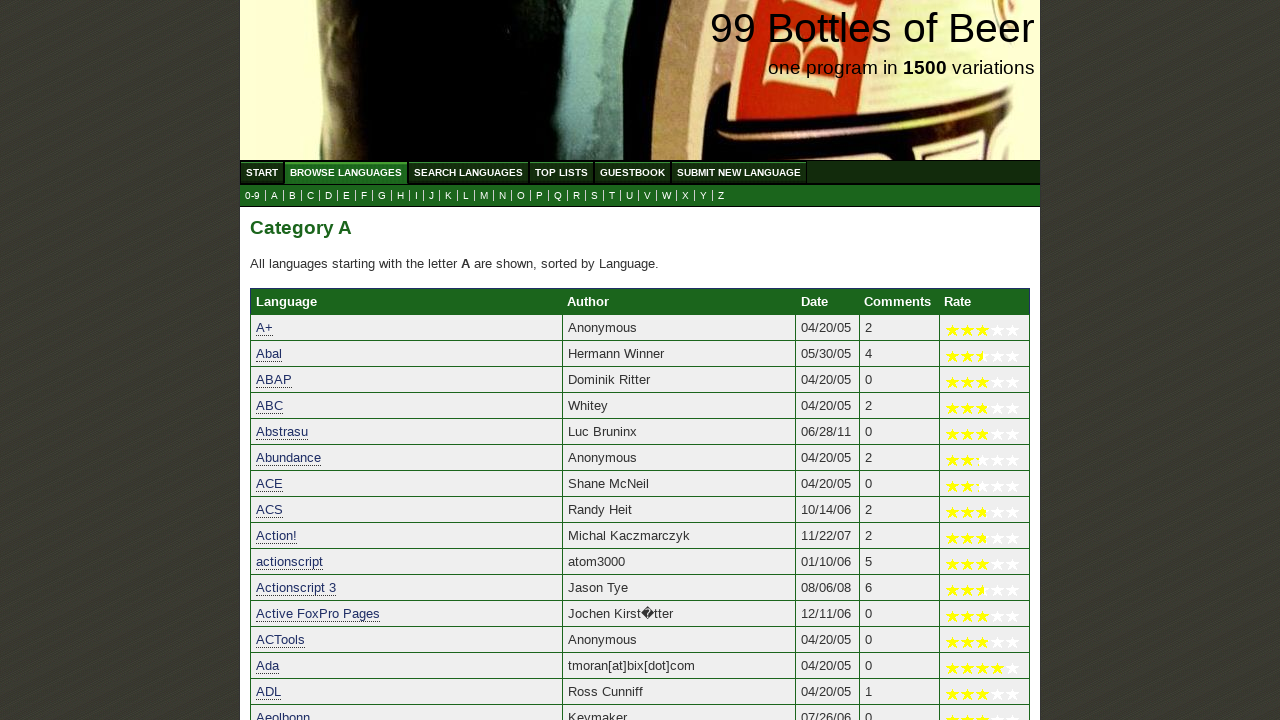

Waited for Author table header to appear
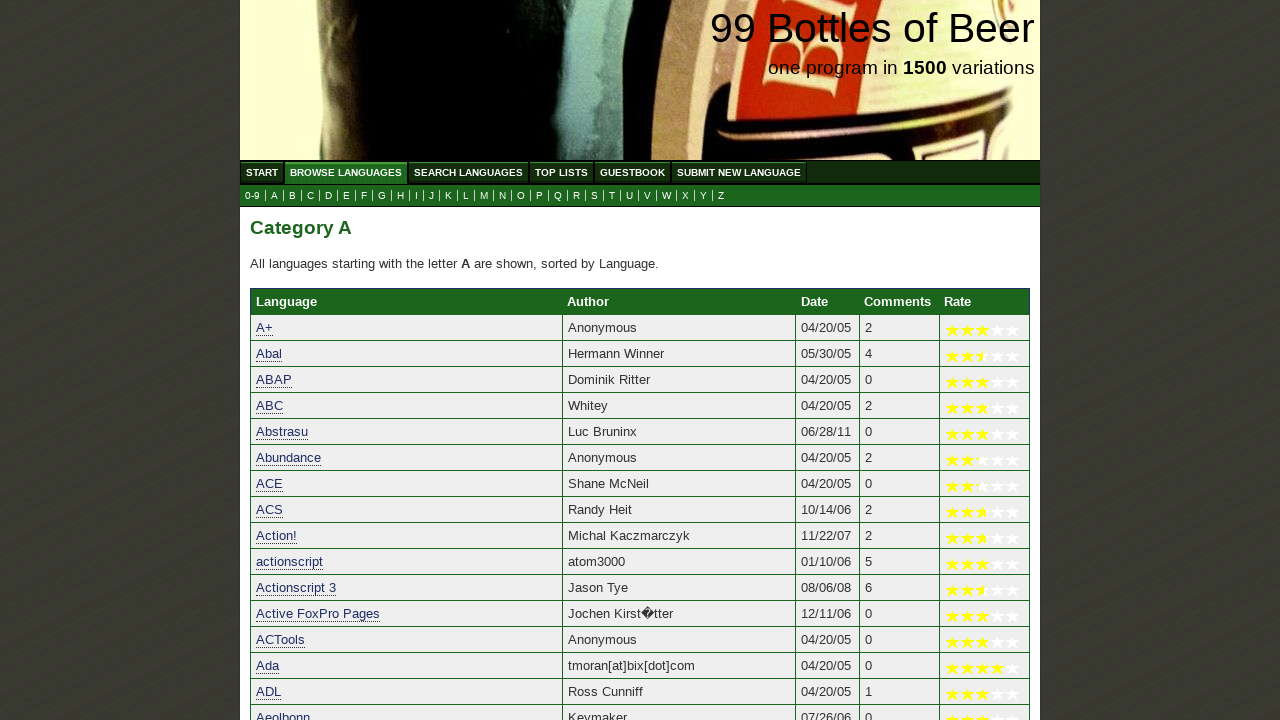

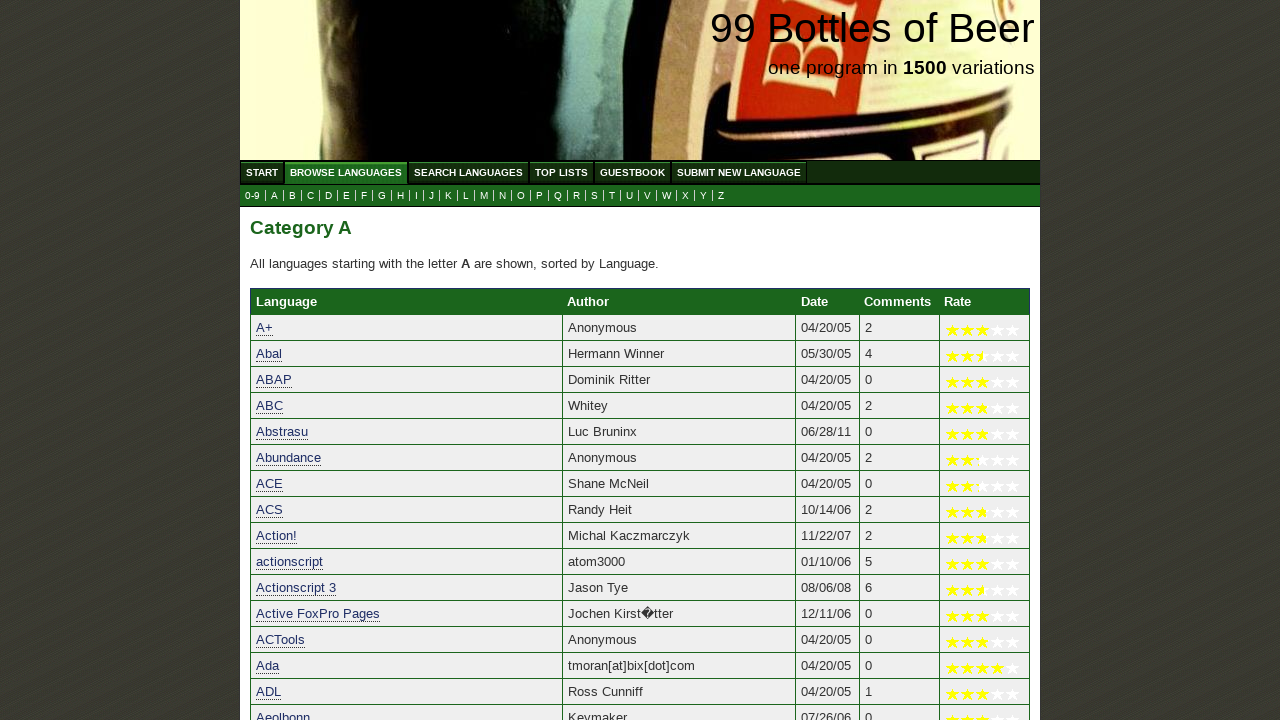